Opens the Walmart homepage and maximizes the browser window, demonstrating basic page navigation.

Starting URL: https://walmart.com

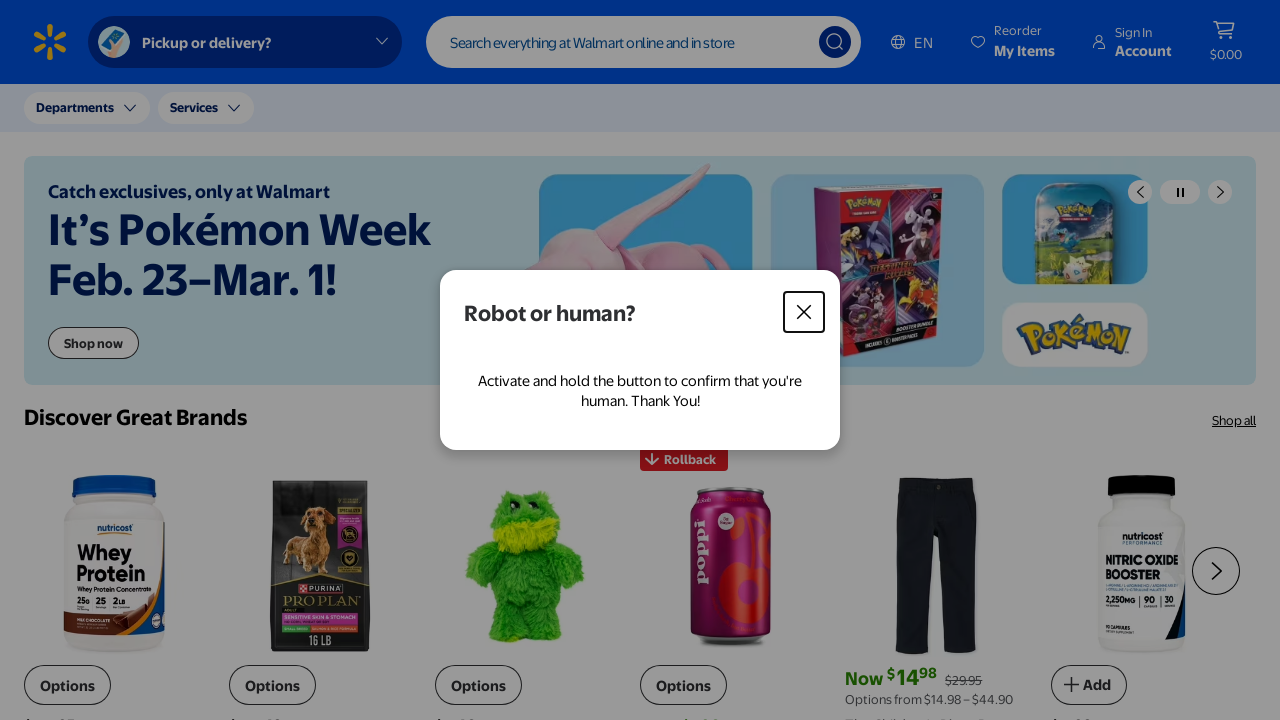

Set viewport size to 1920x1080 to maximize browser window
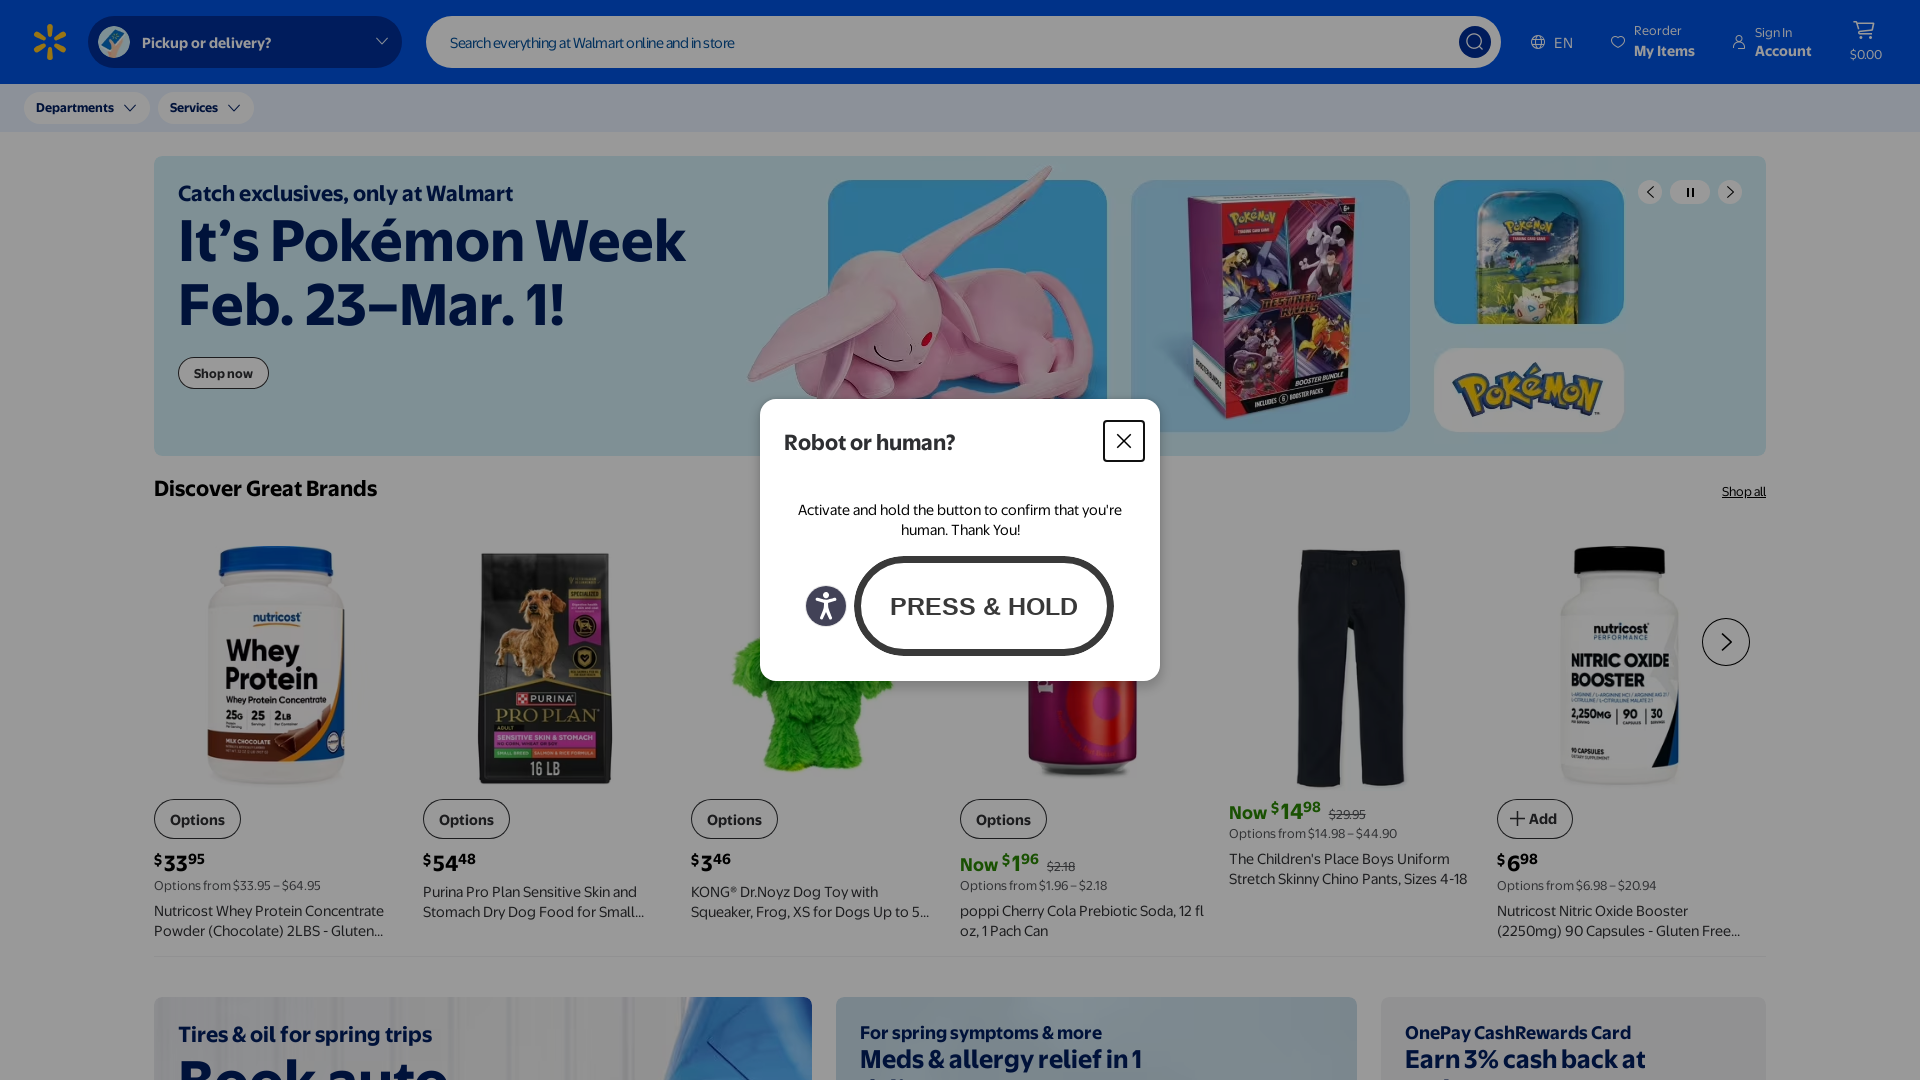

Walmart homepage fully loaded (domcontentloaded state)
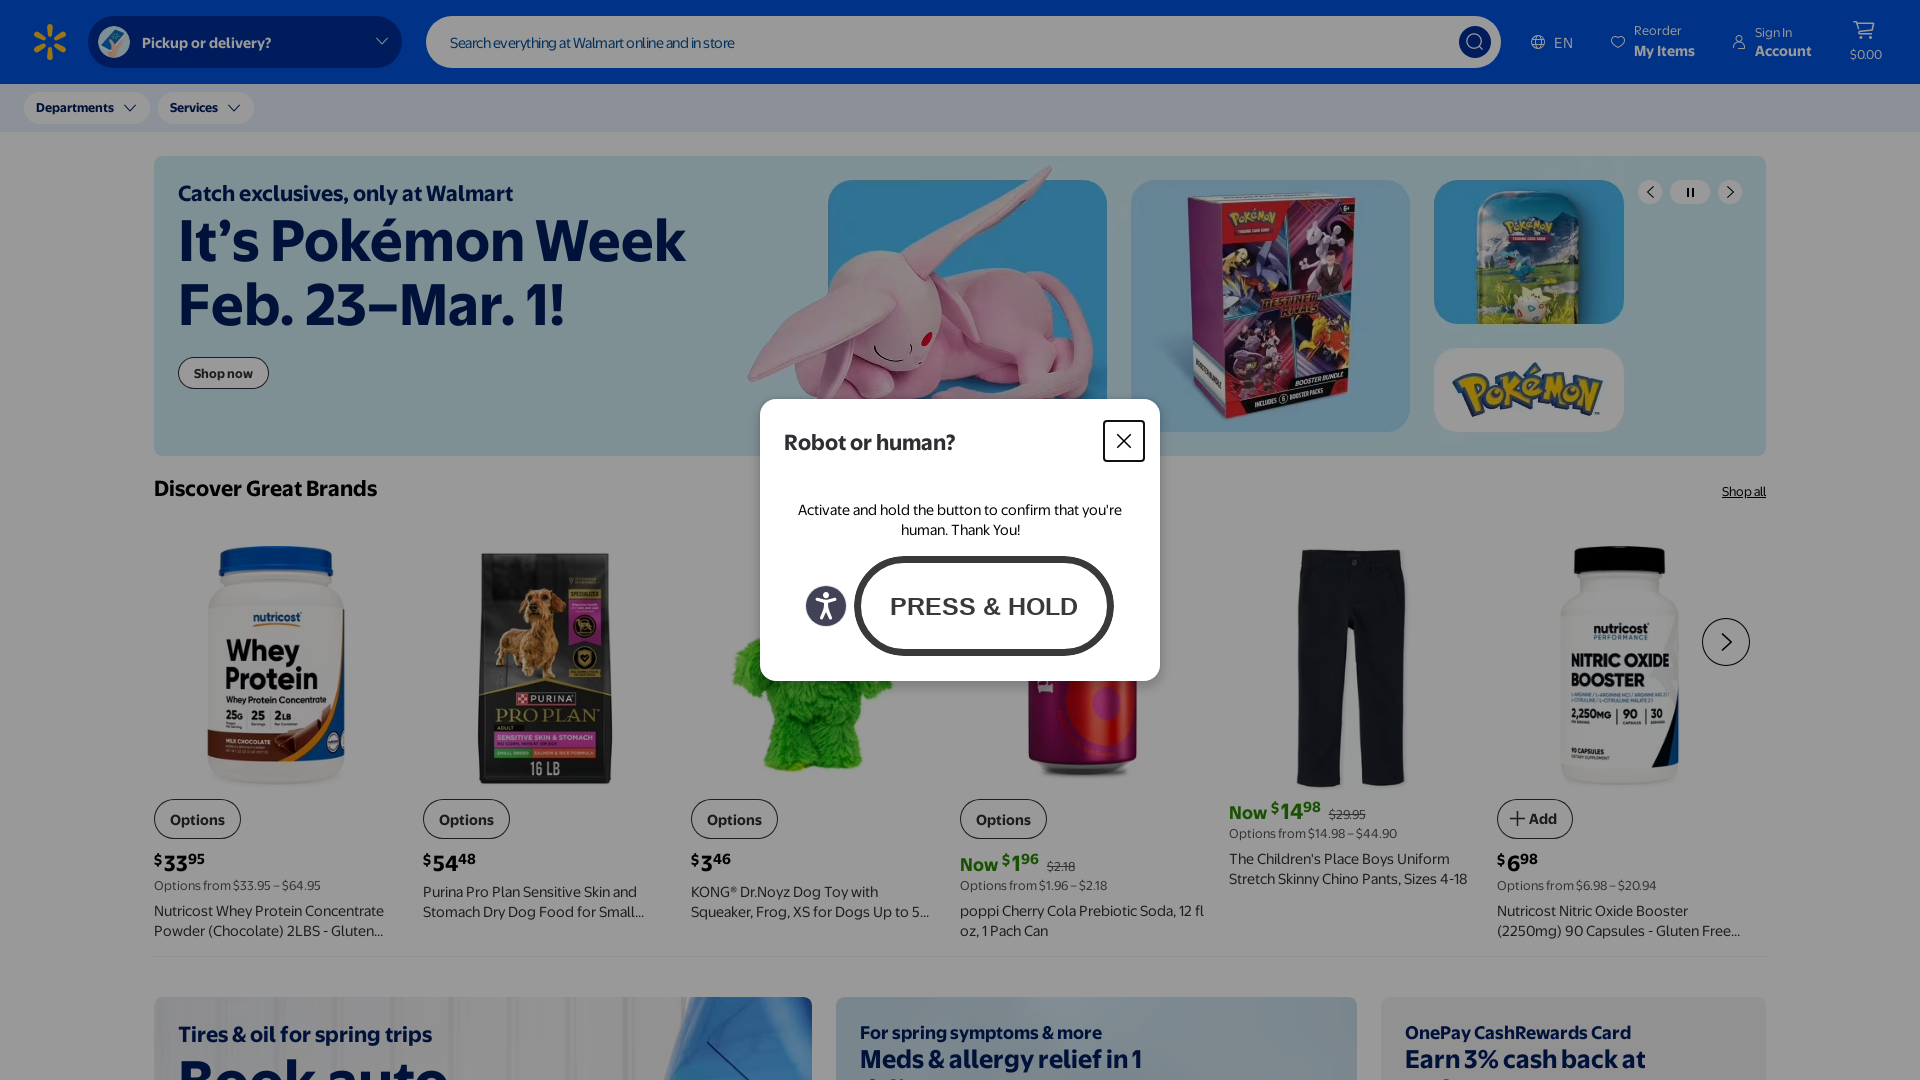

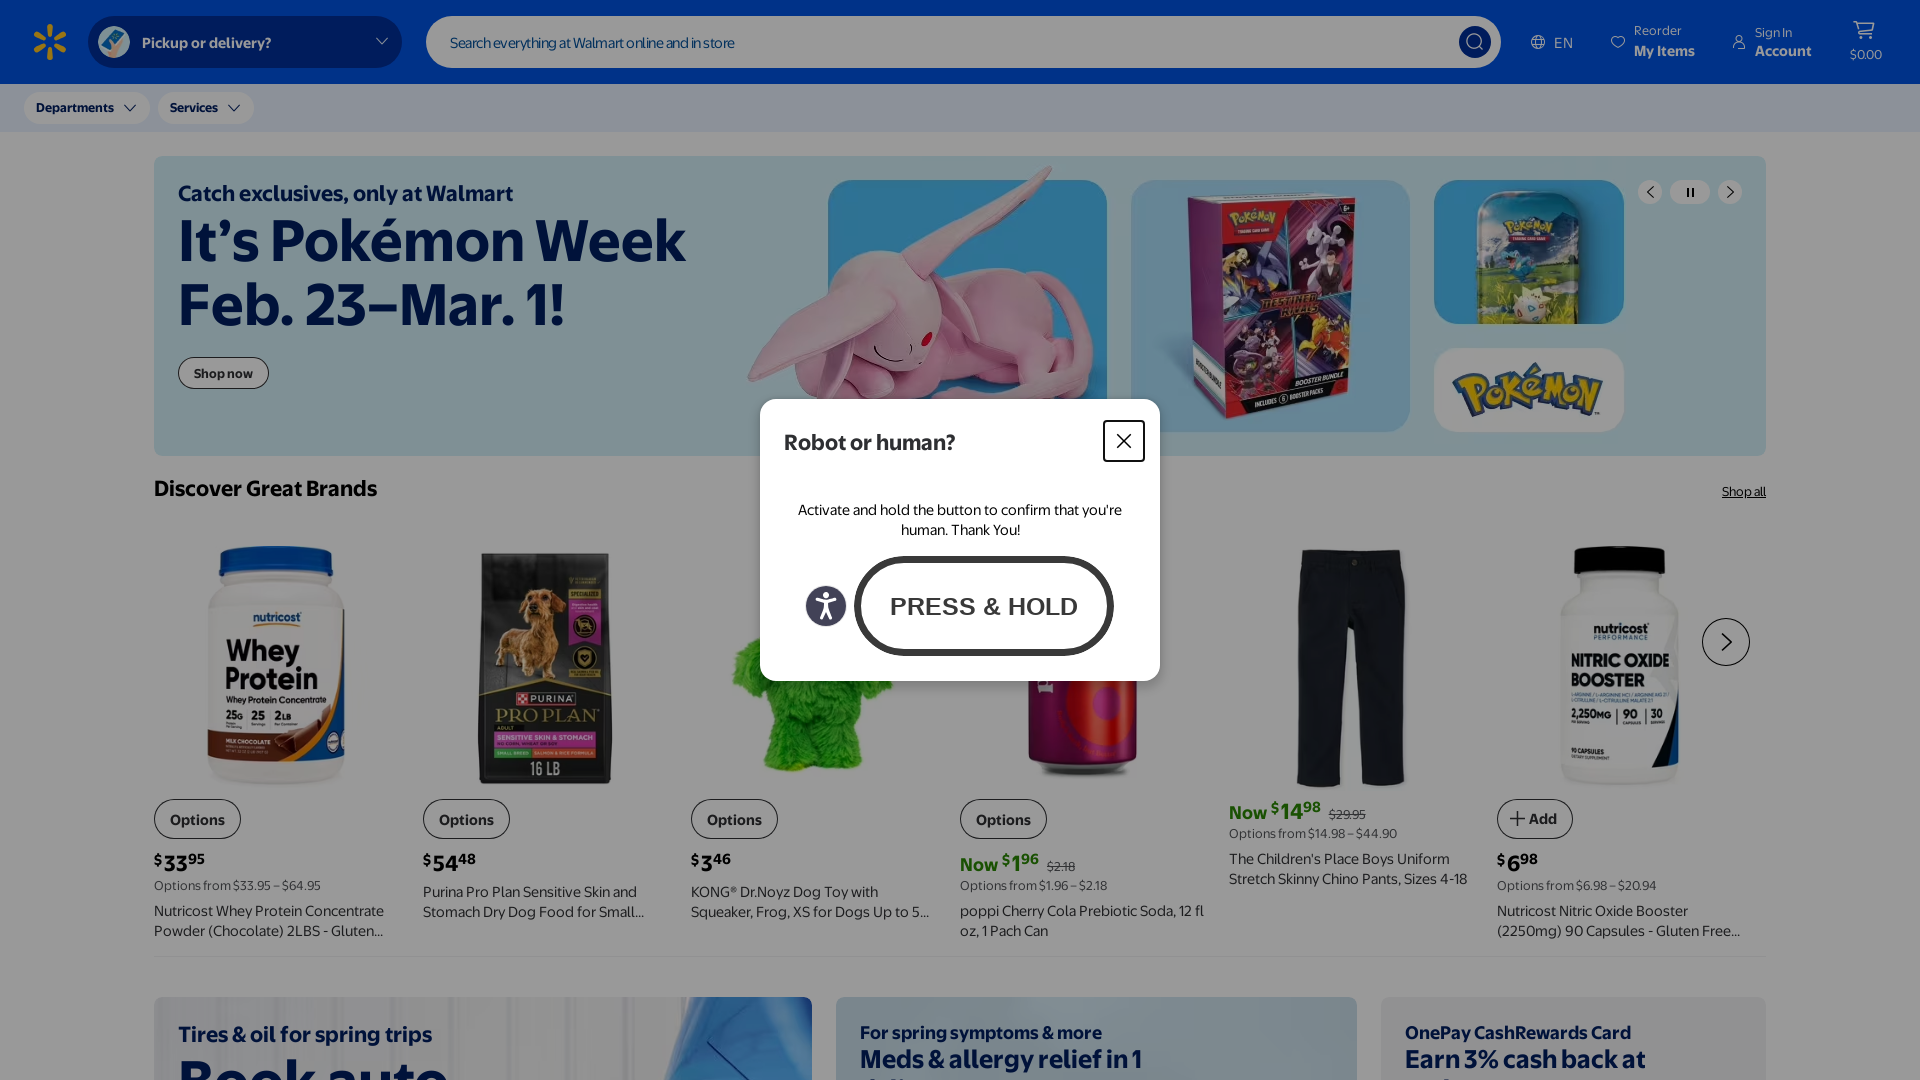